Tests autocomplete functionality by typing a letter and selecting an option from the suggestions

Starting URL: http://jqueryui.com/

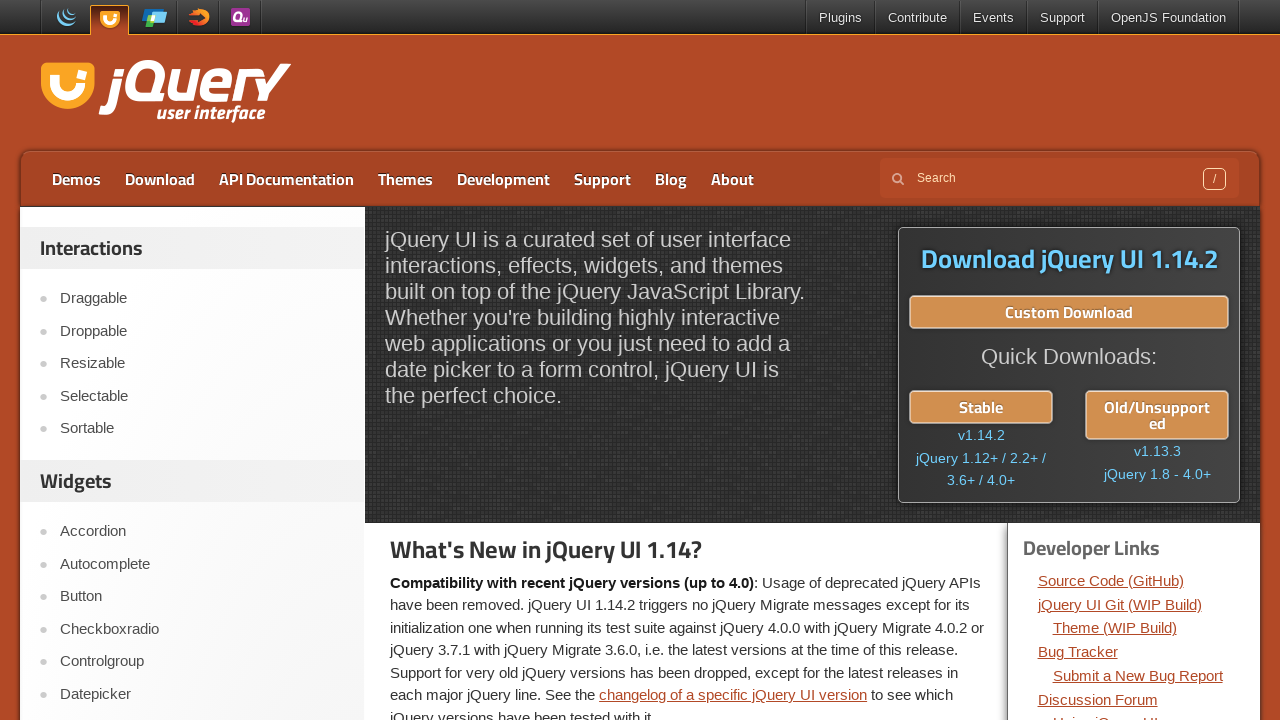

Located Autocomplete menu item in sidebar
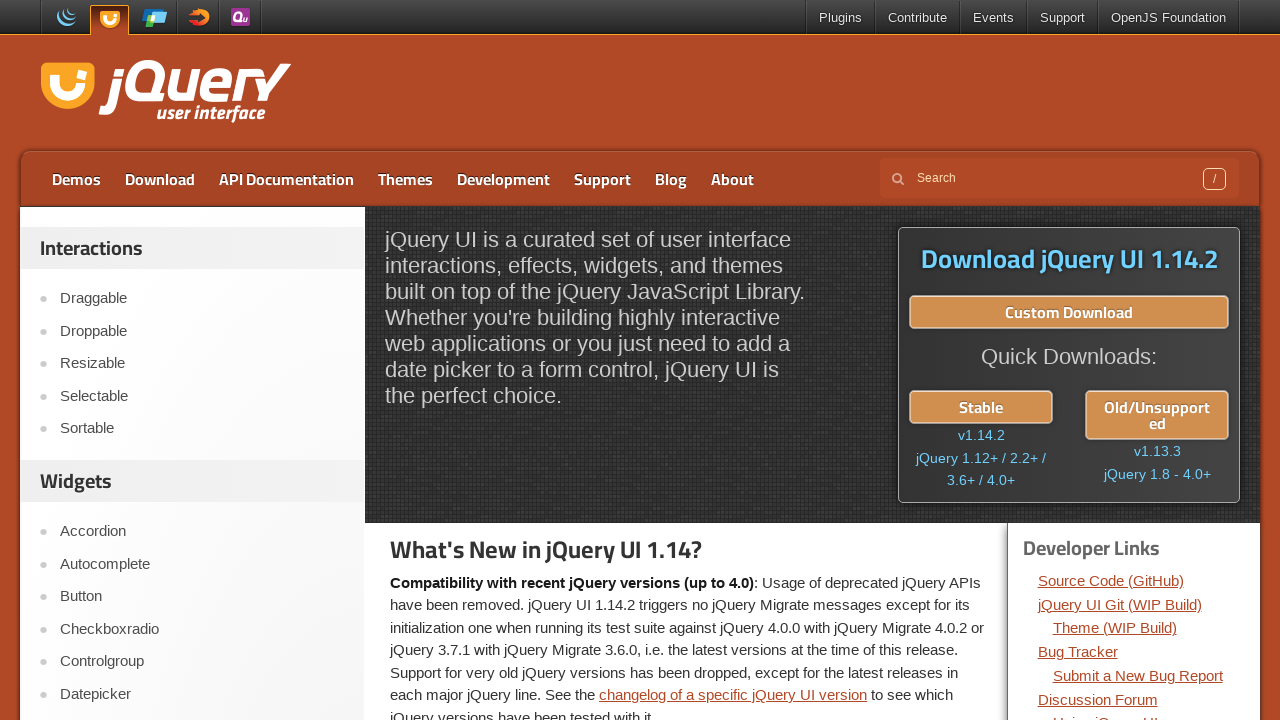

Scrolled Autocomplete menu item into view
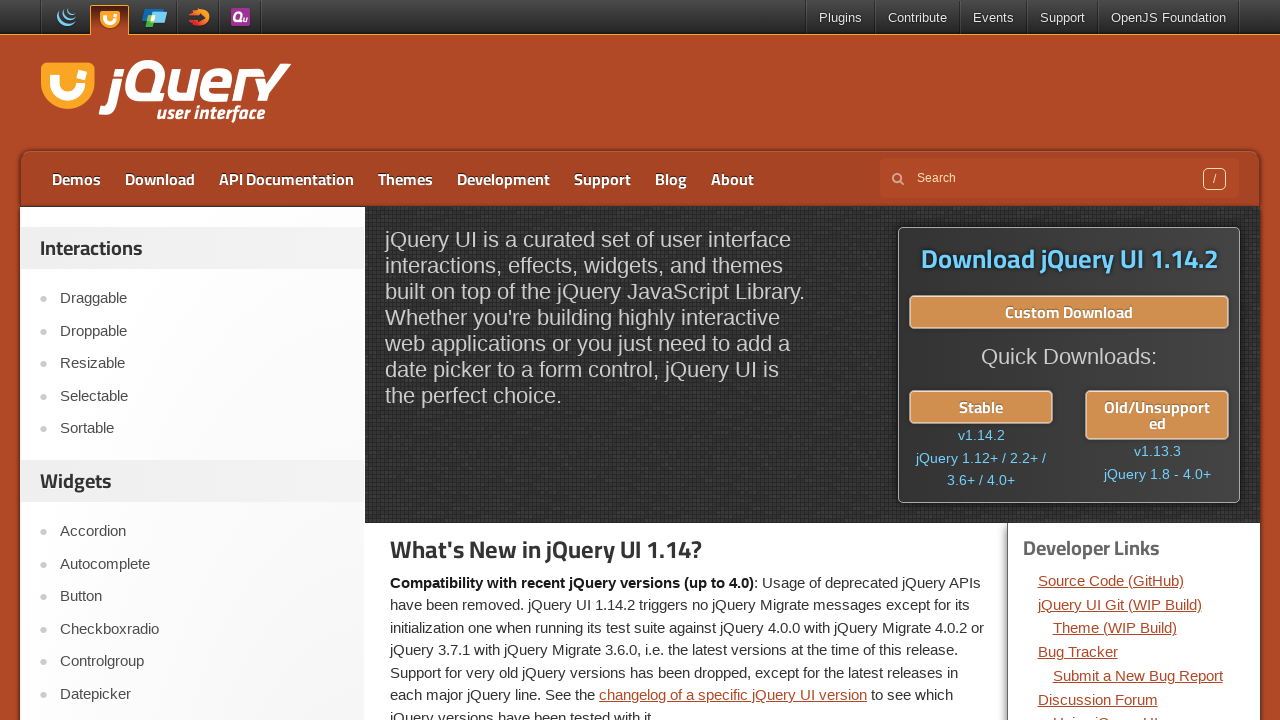

Clicked Autocomplete menu item at (202, 564) on xpath=.//*[@id='sidebar']/aside[2]/ul/li[2]/a
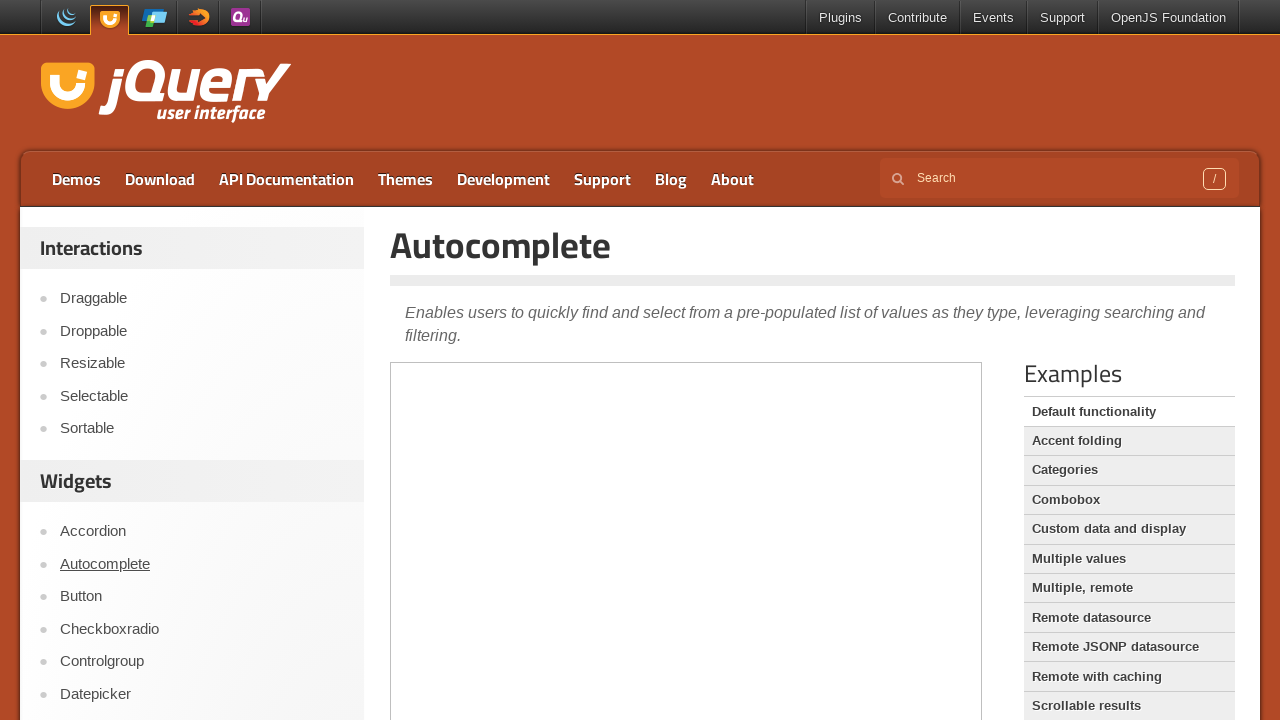

Demo frame loaded
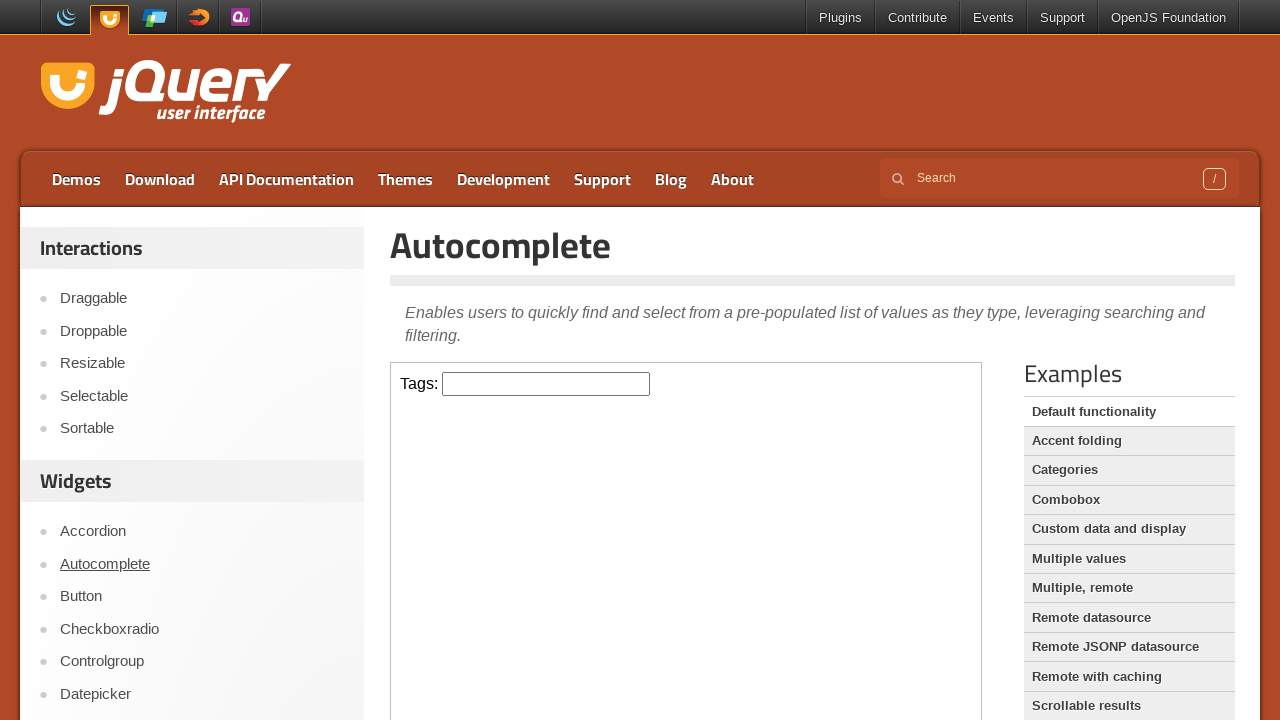

Accessed demo frame
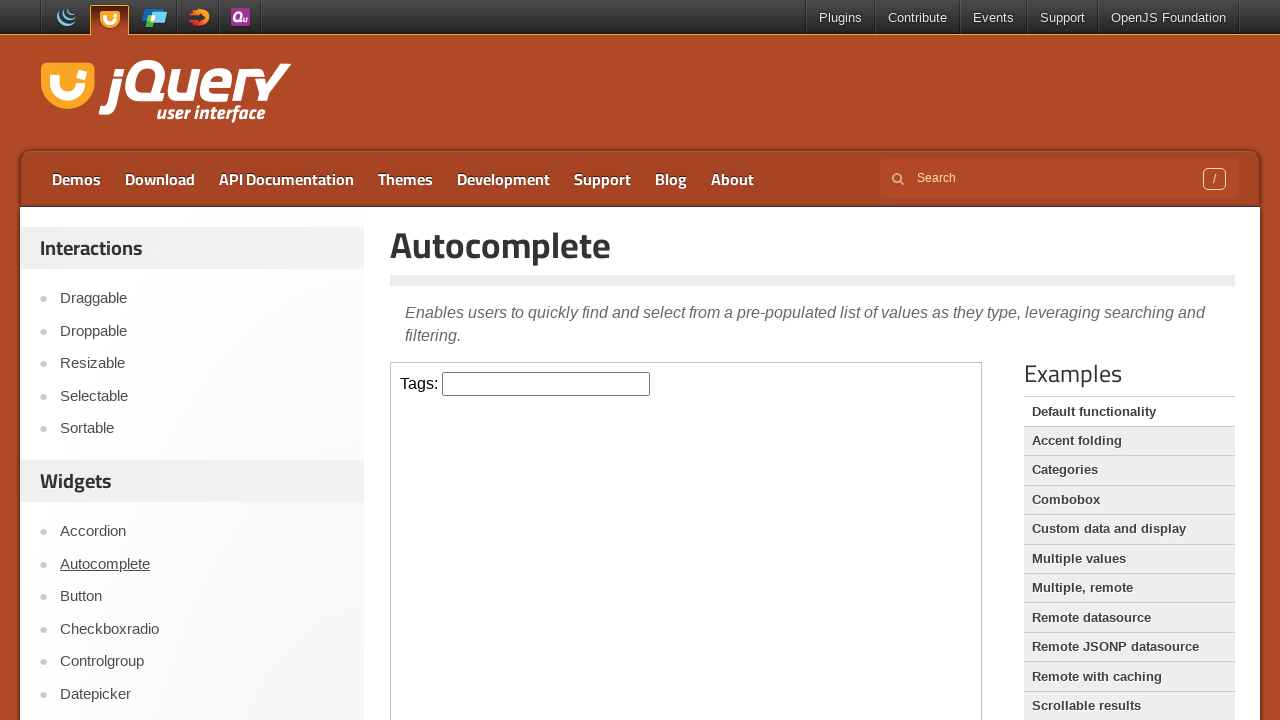

Typed 'E' in autocomplete field on .demo-frame >> internal:control=enter-frame >> #tags
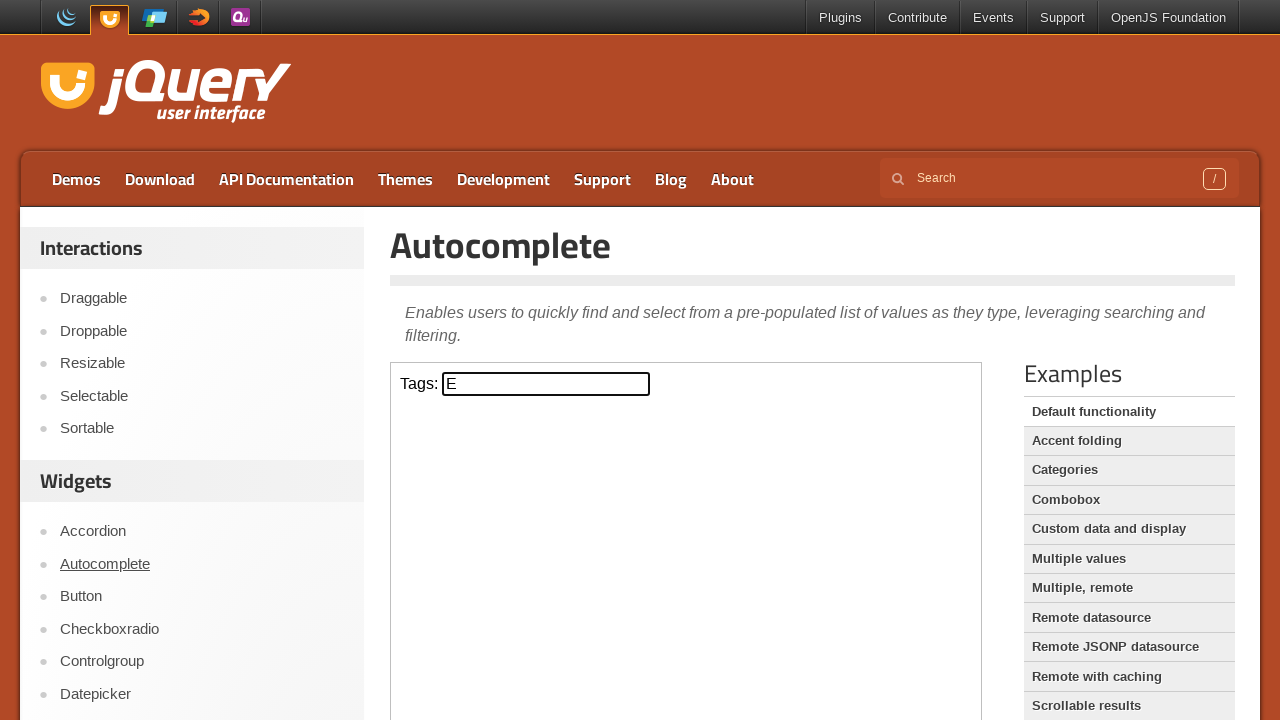

Waited 1 second for autocomplete dropdown to appear
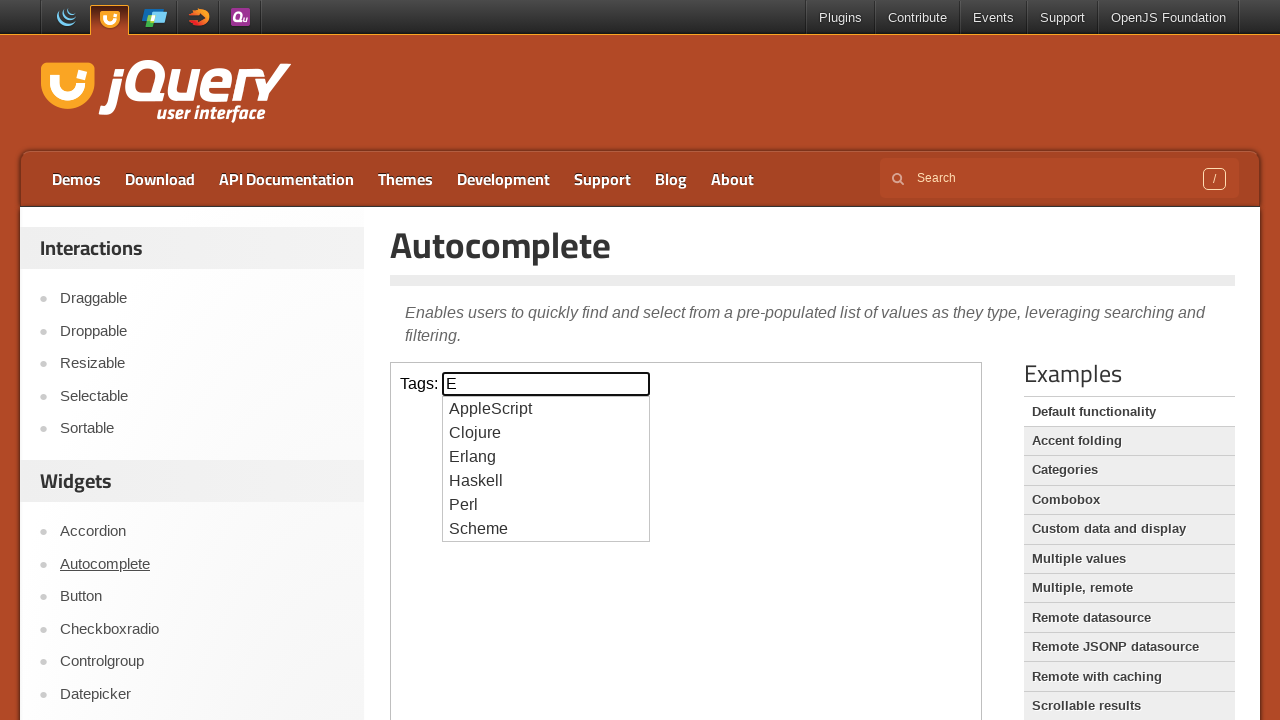

Selected 'Haskell' from autocomplete suggestions at (546, 481) on .demo-frame >> internal:control=enter-frame >> .ui-menu-item:has-text('Haskell')
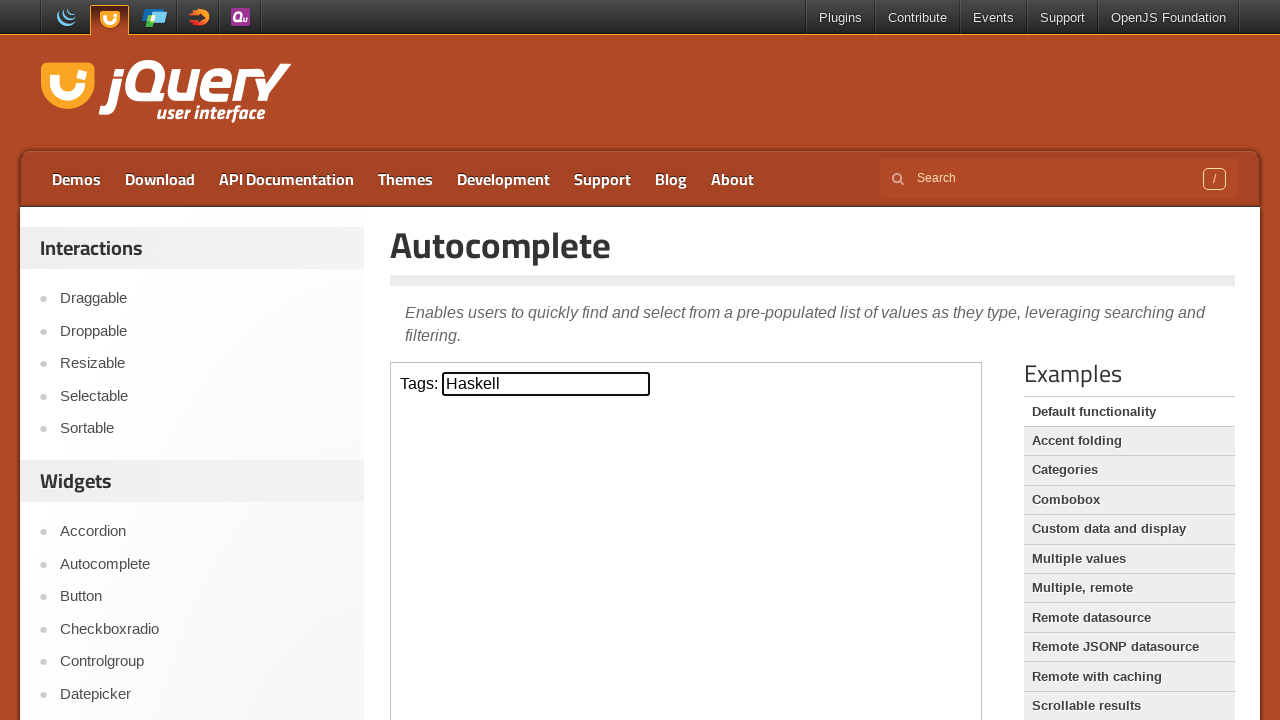

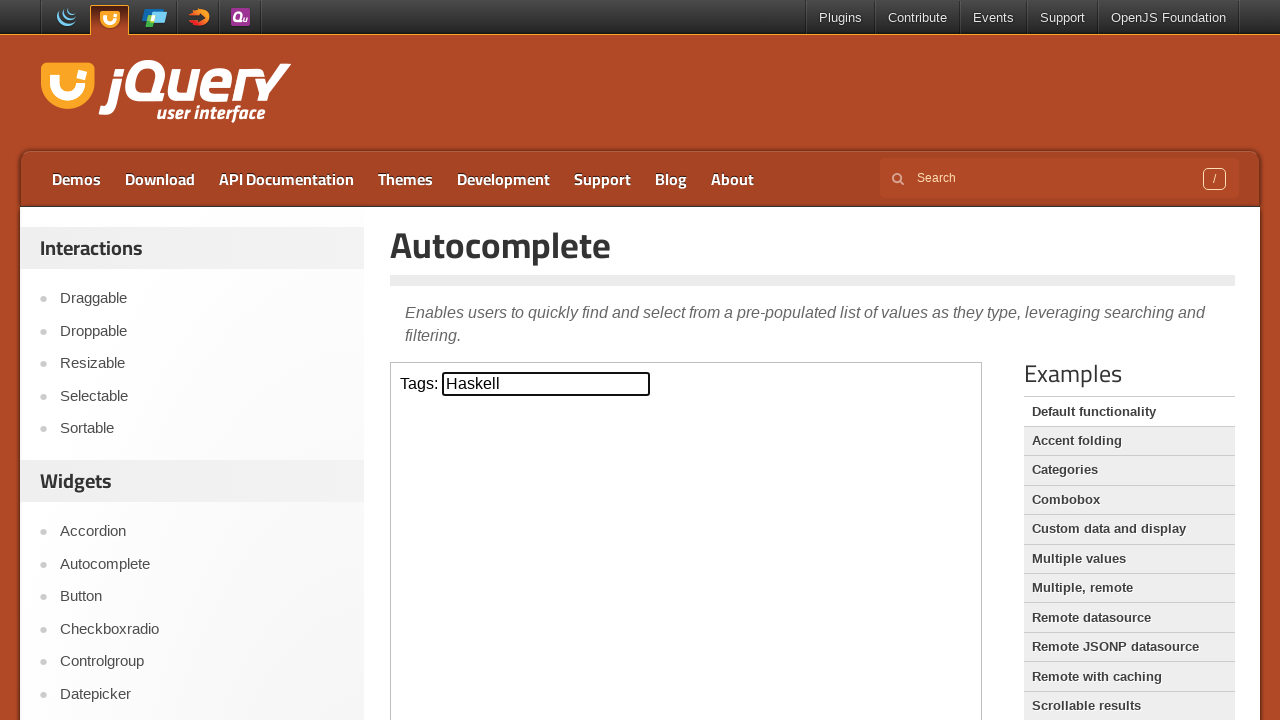